Tests entering text in a textarea by sending keys, clearing, and re-entering new text

Starting URL: https://kristinek.github.io/site/examples/actions

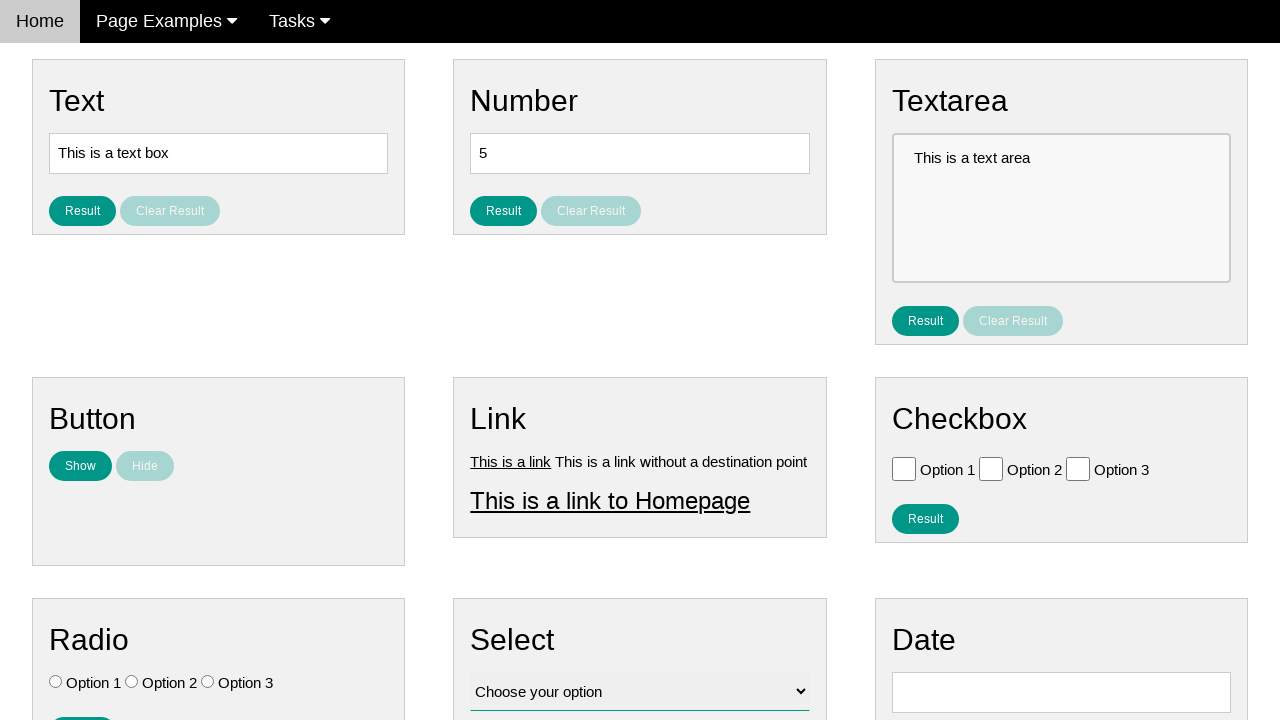

Filled textarea with 'New text' on textarea[name='vfb-10']
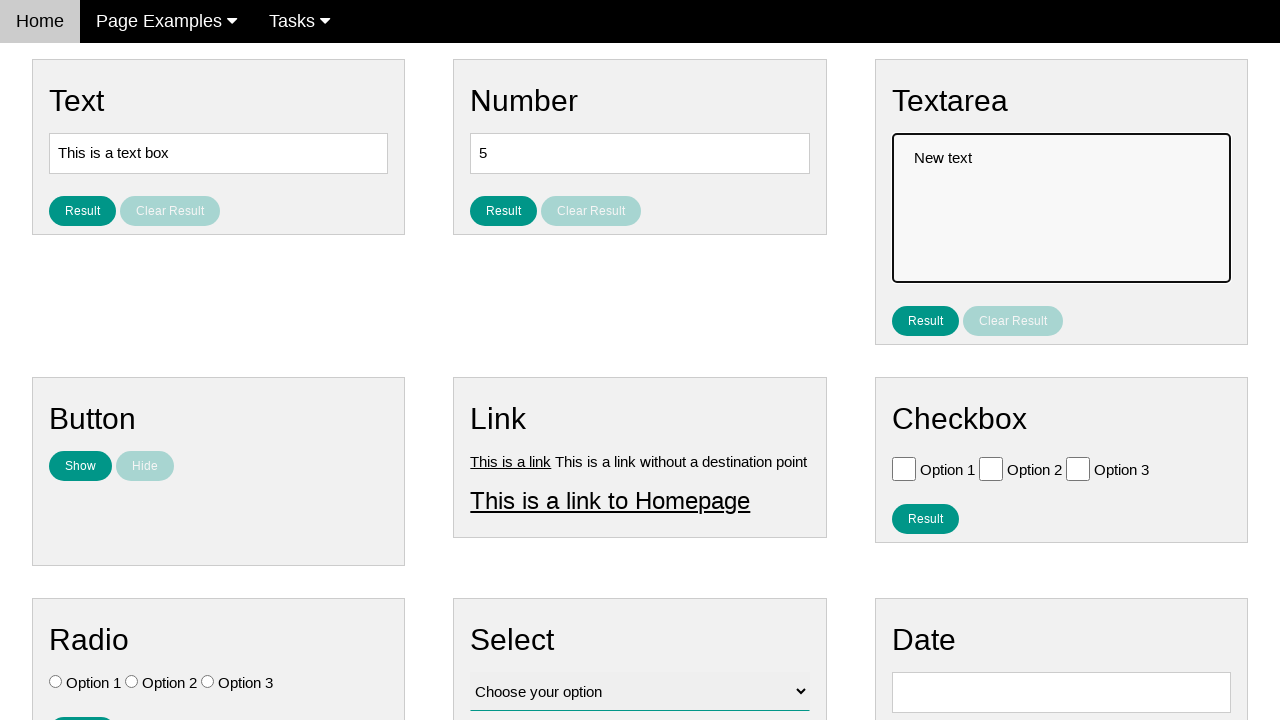

Cleared textarea on textarea[name='vfb-10']
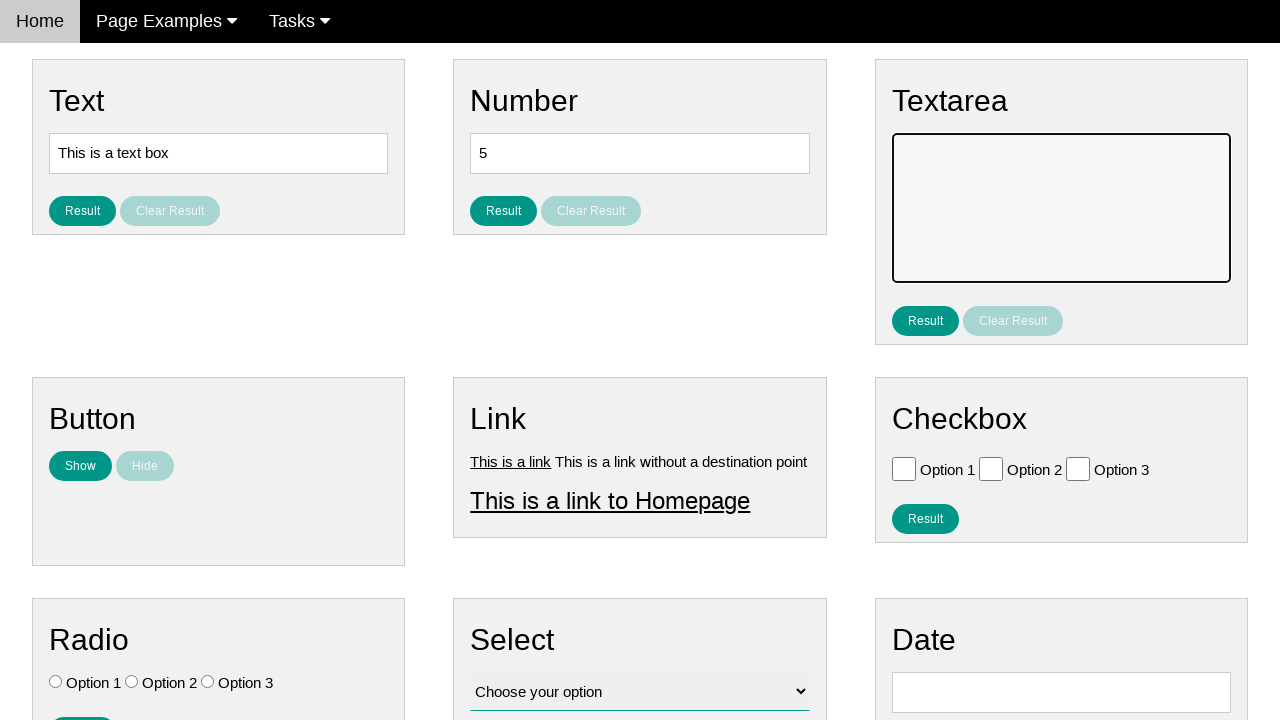

Filled textarea with 'New text entered' on textarea[name='vfb-10']
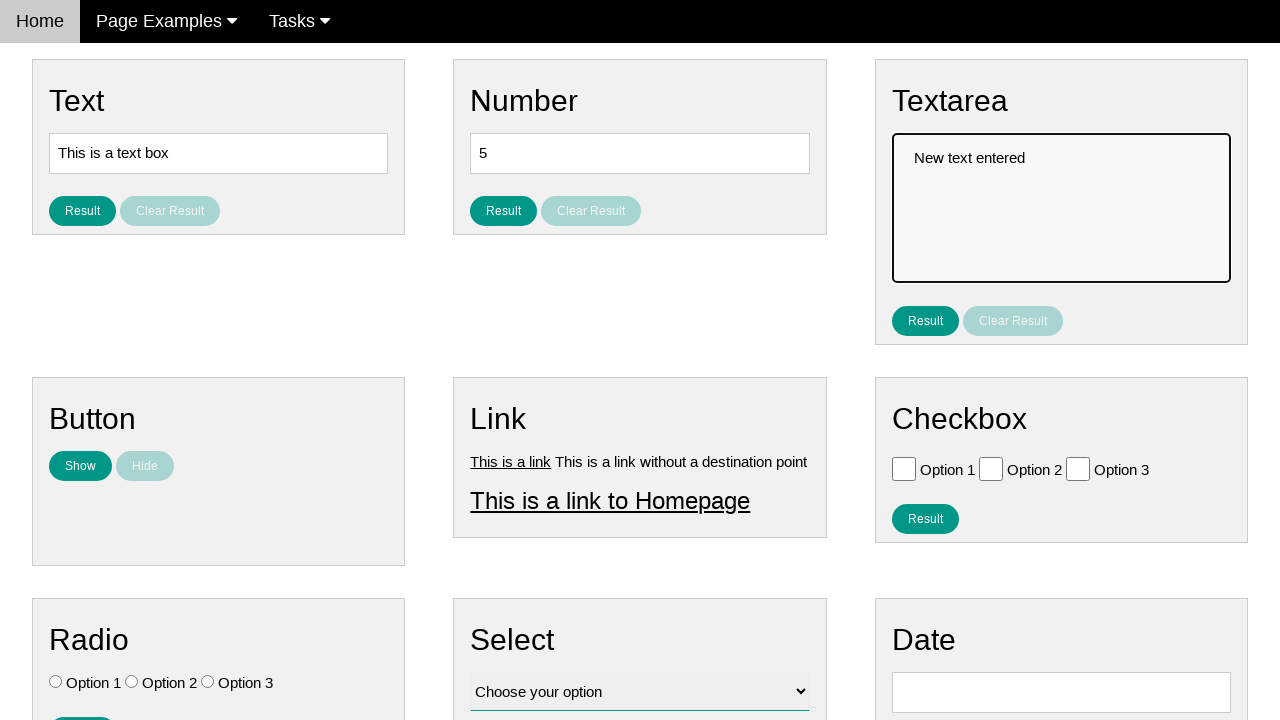

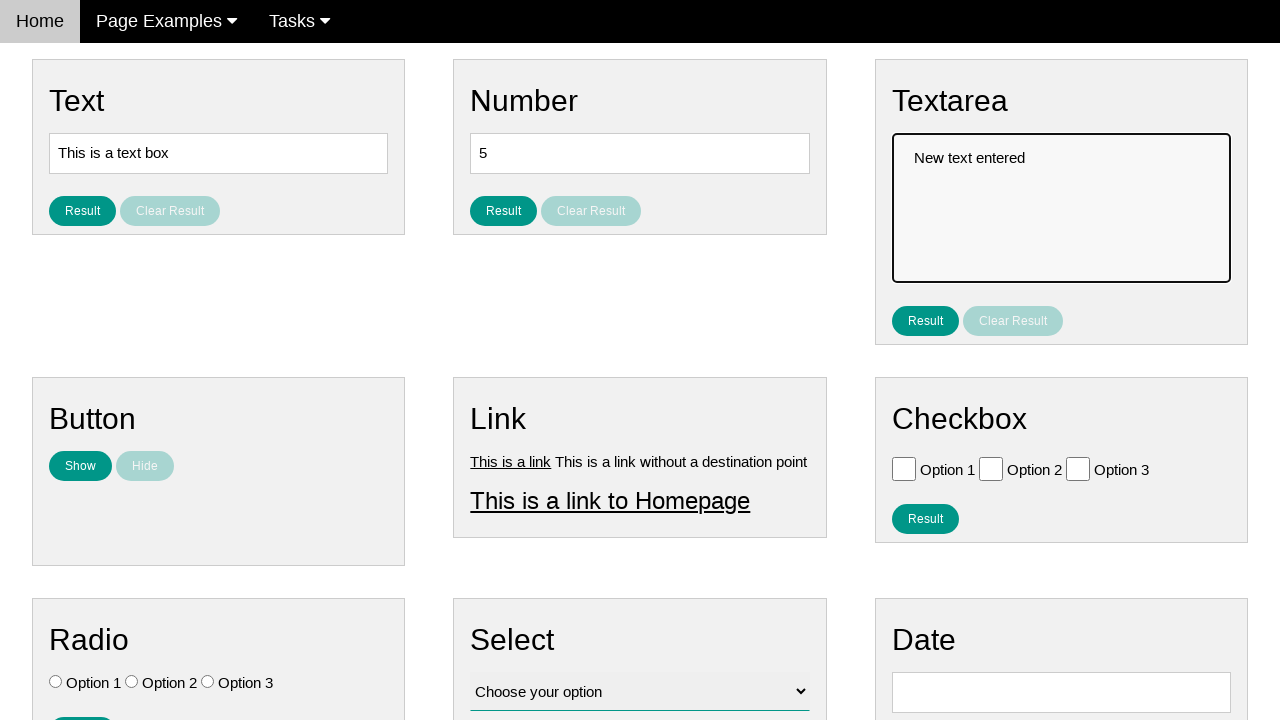